Tests form validation when age field is empty, verifying appropriate error message

Starting URL: https://kristinek.github.io/site/examples/age

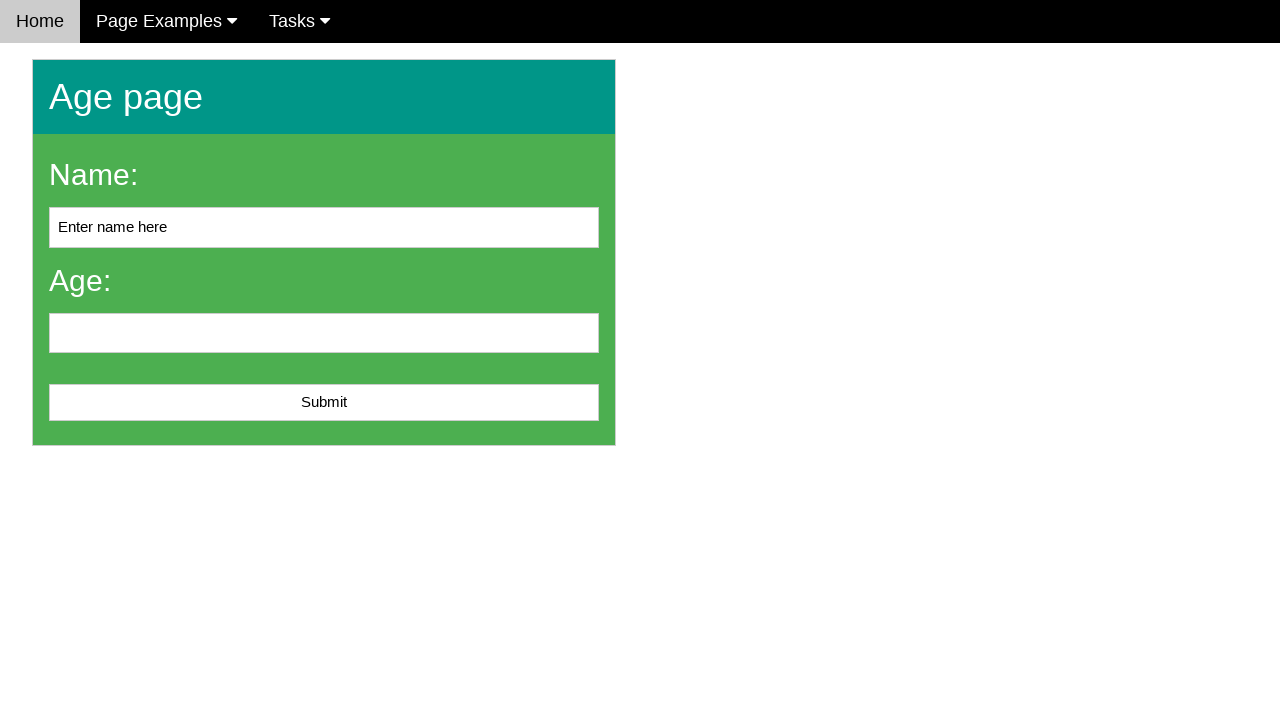

Filled name field with 'ABC' on #name
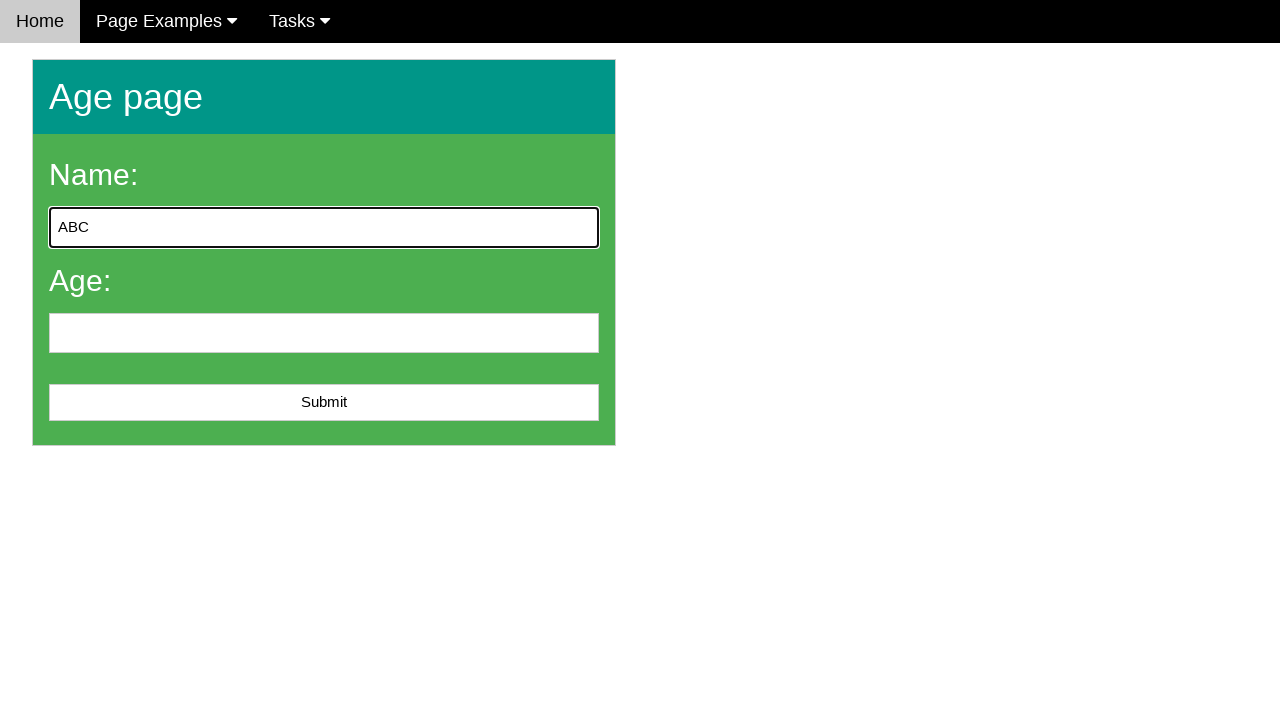

Clicked submit button without entering age at (324, 403) on #submit
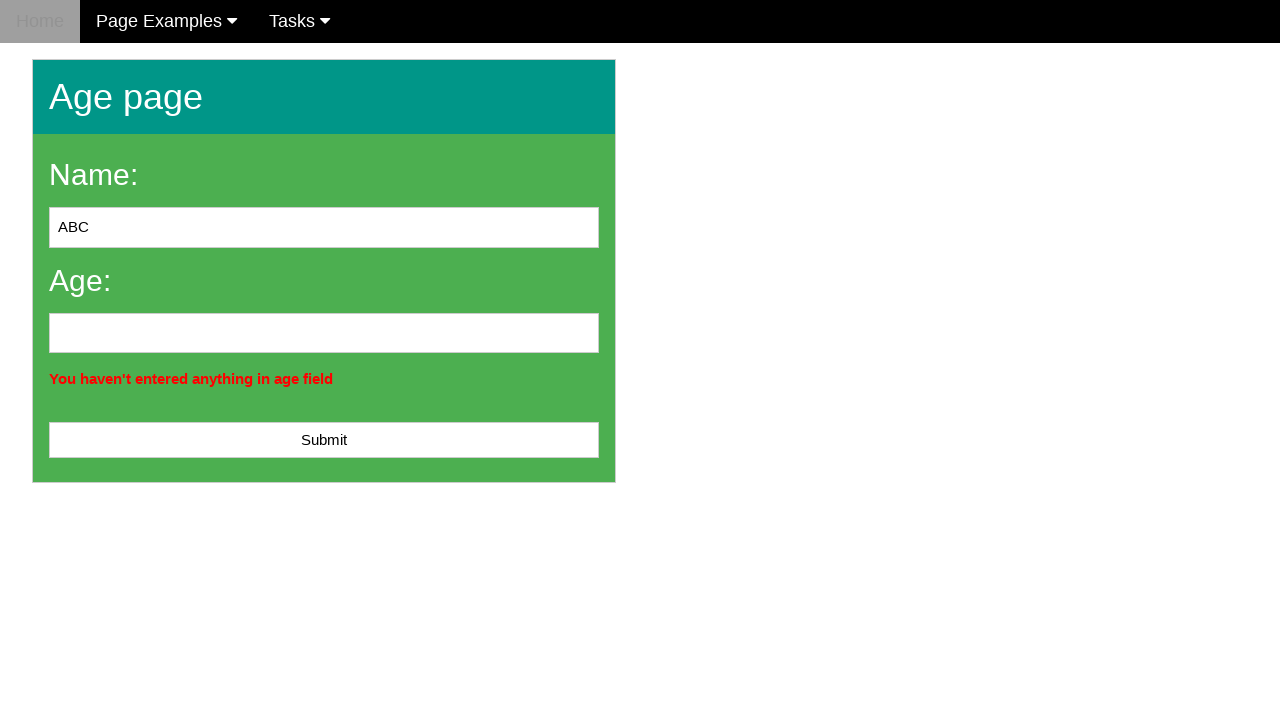

Retrieved error message text content
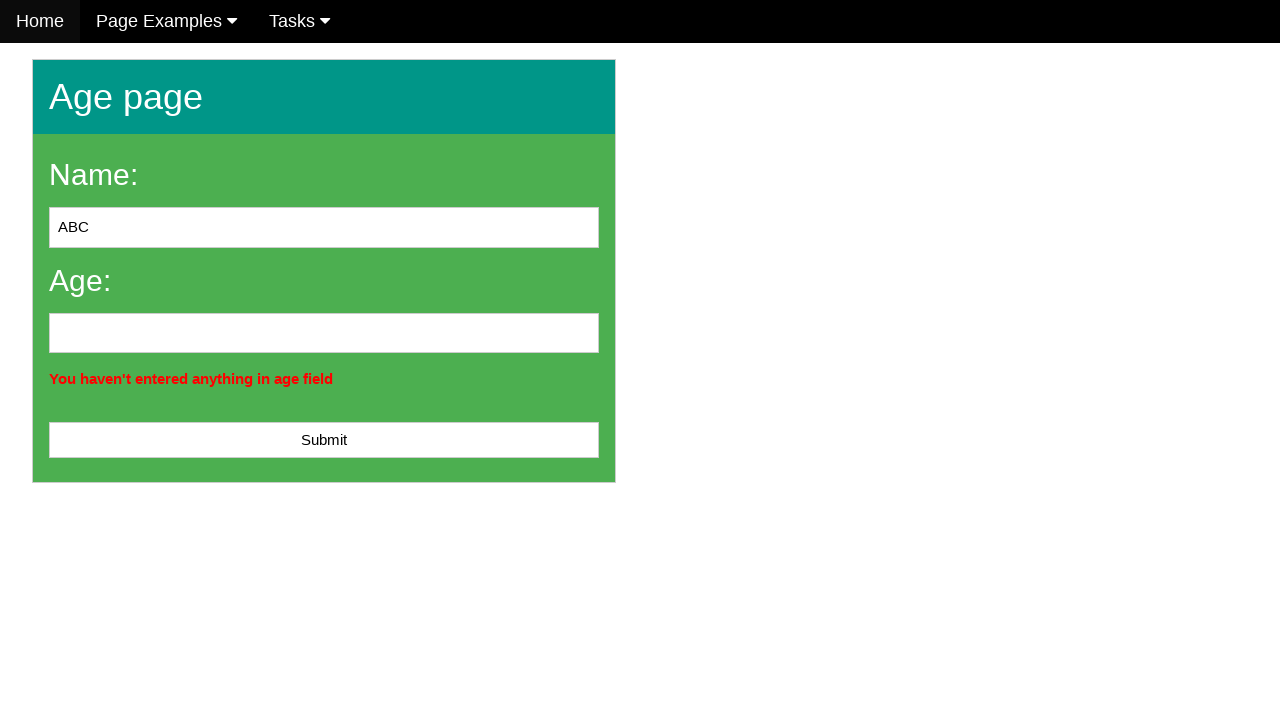

Verified error message matches expected validation text
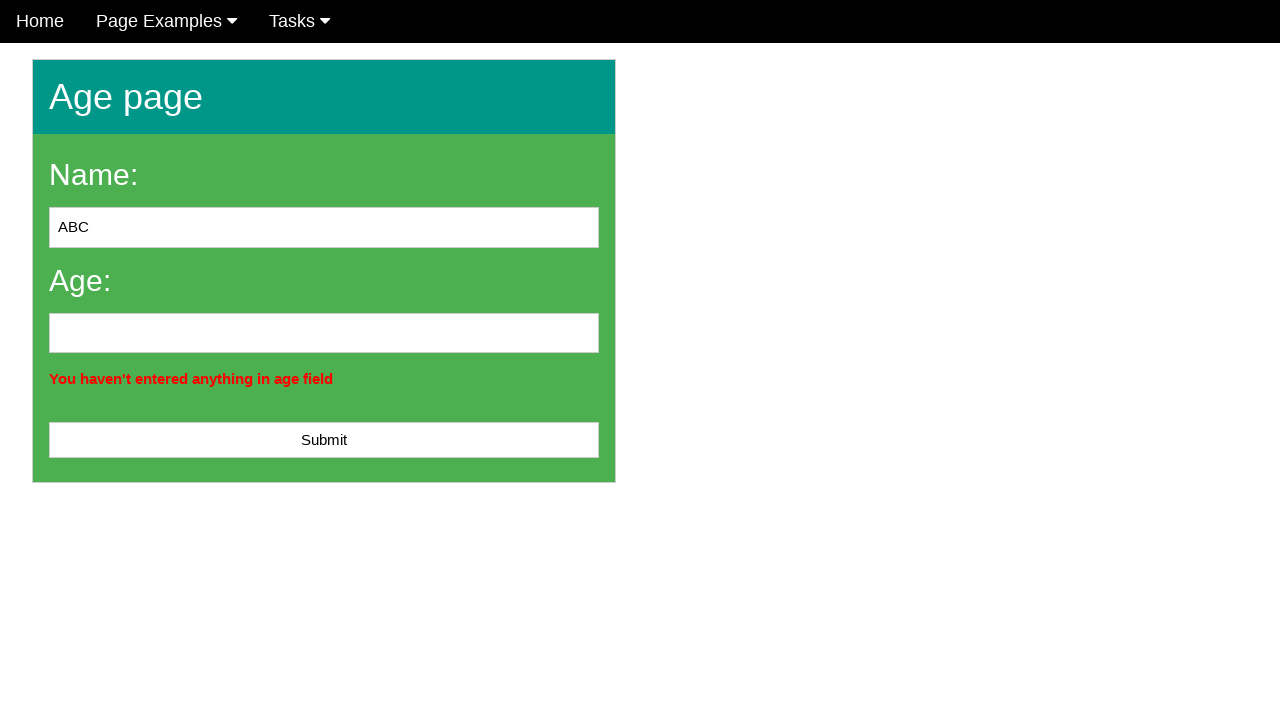

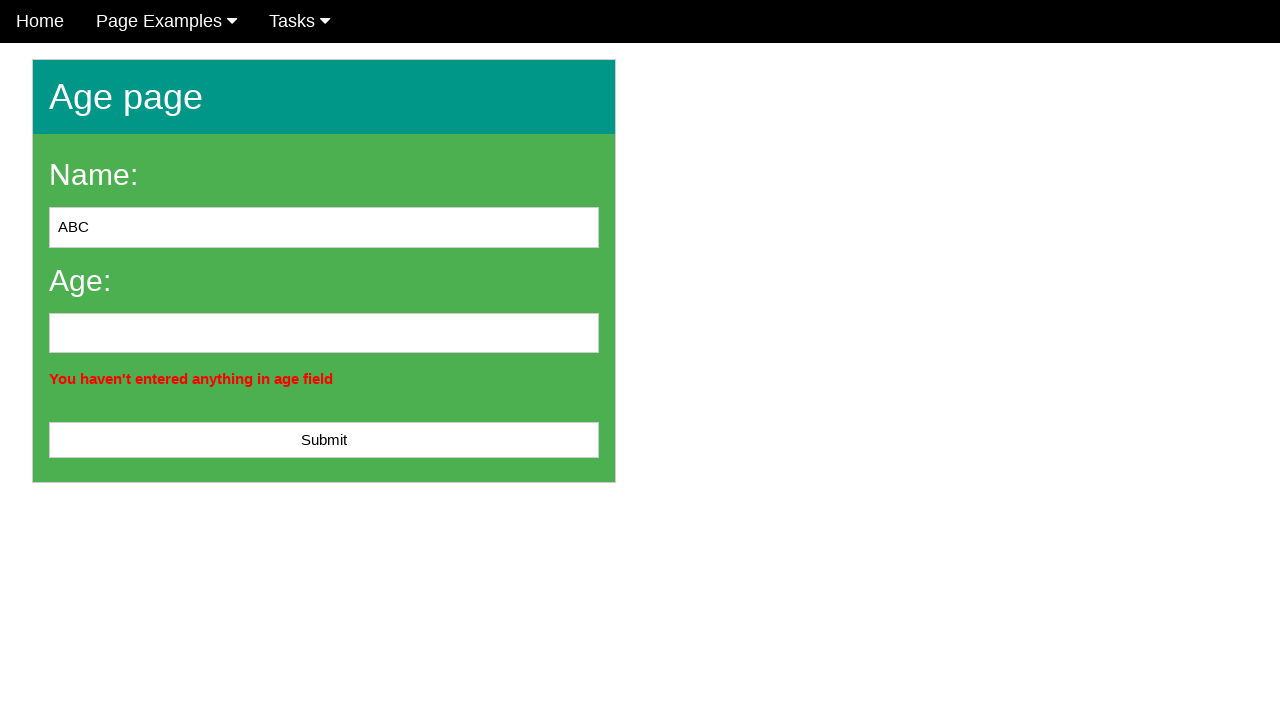